Tests JavaScript delays functionality by clicking Start, waiting for delay, and clicking the Delay button

Starting URL: https://practice-automation.com/

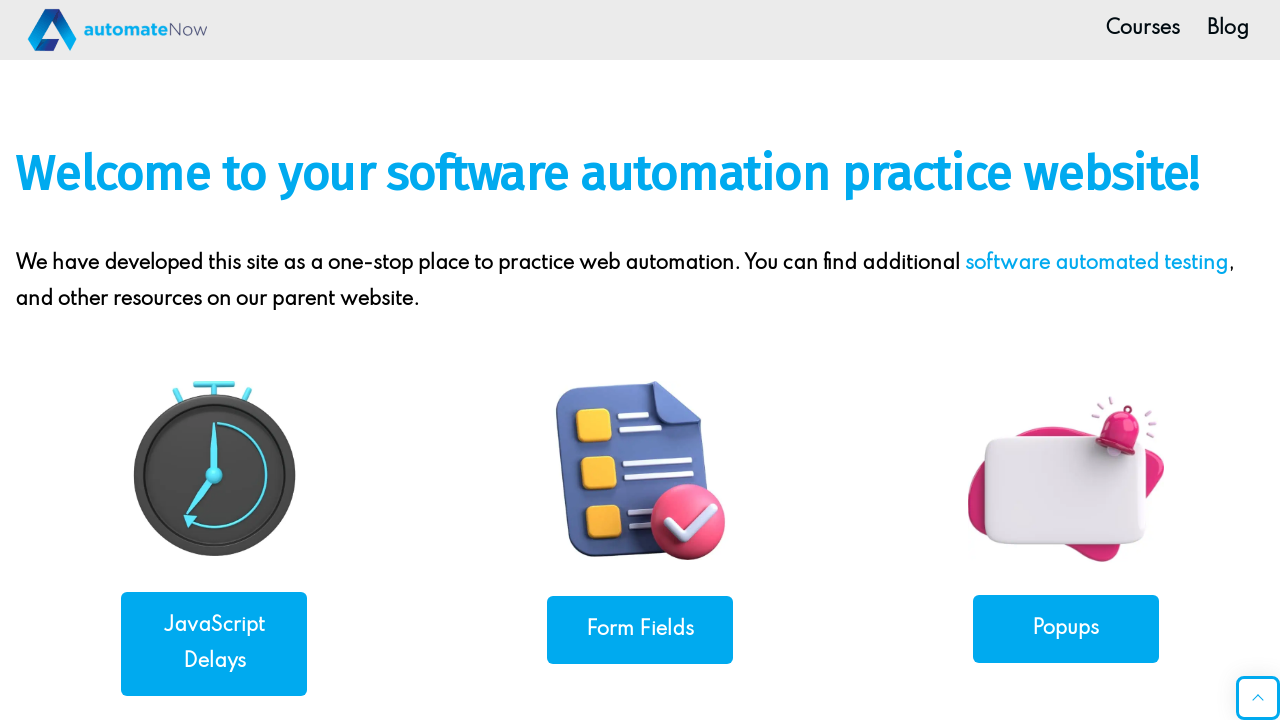

Clicked on JavaScript Delays link at (214, 644) on text=JavaScript Delays
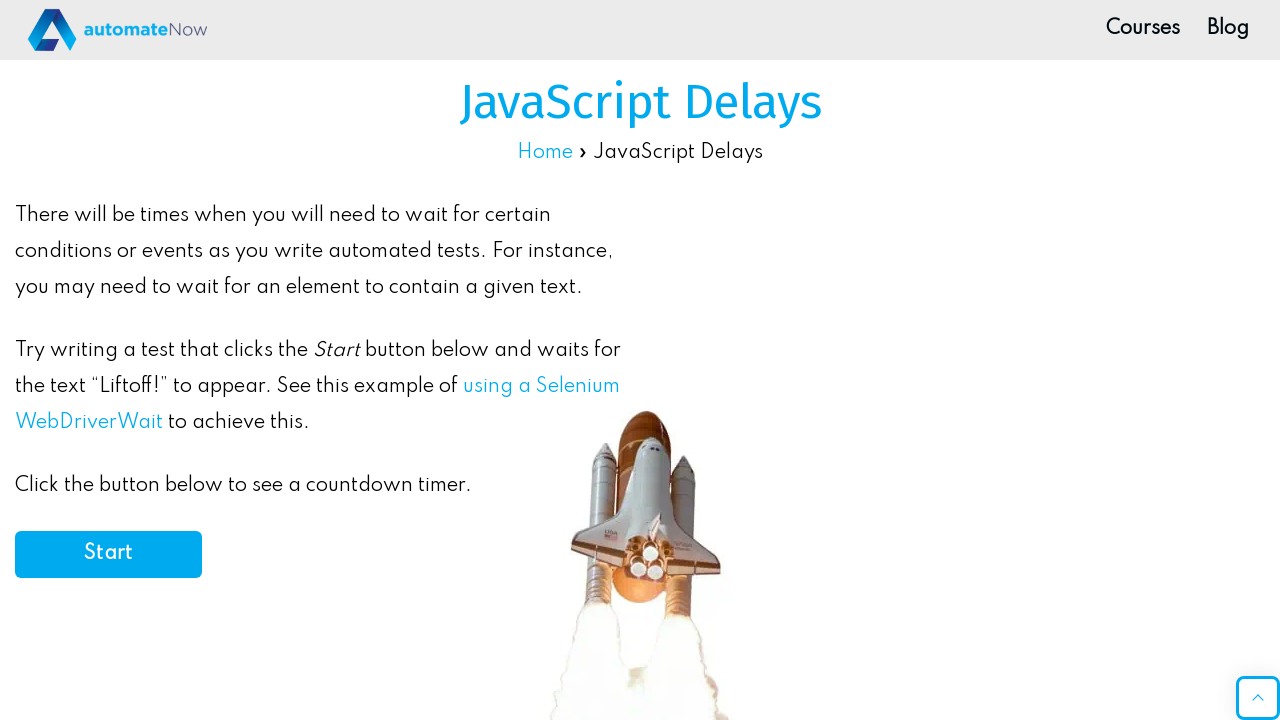

Clicked the Start button at (108, 554) on #start
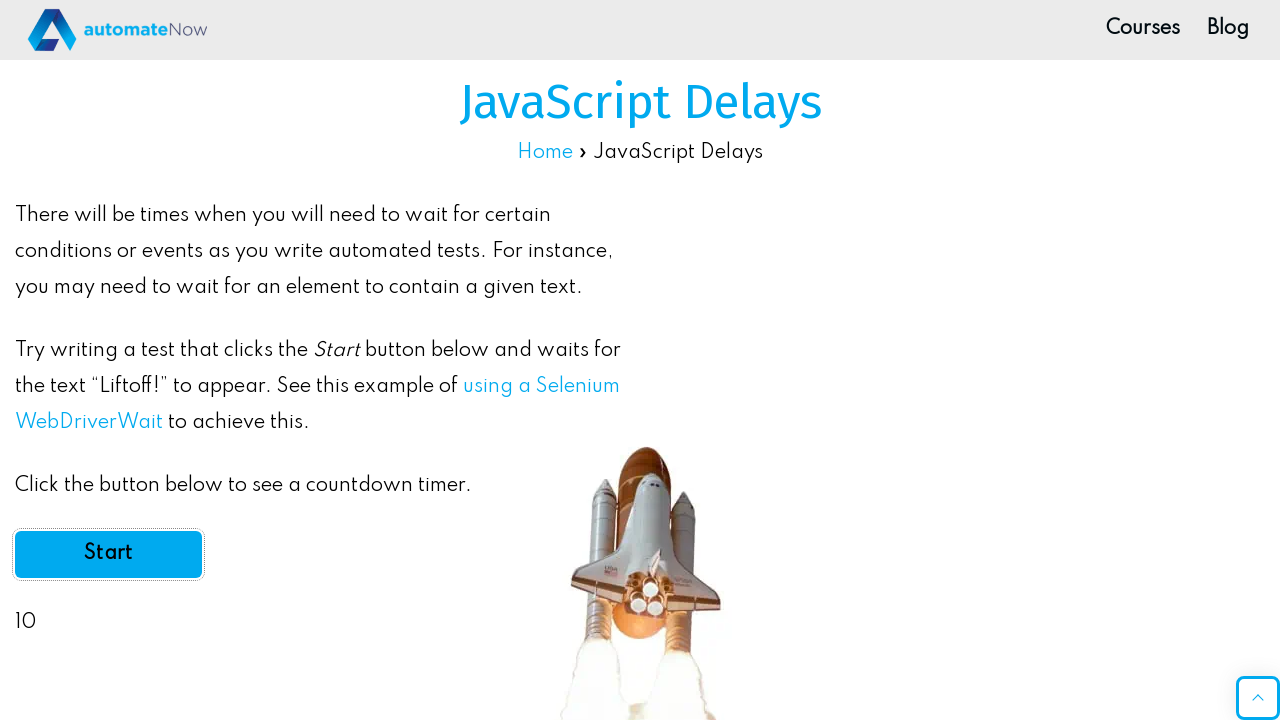

Waited for delay button to be ready
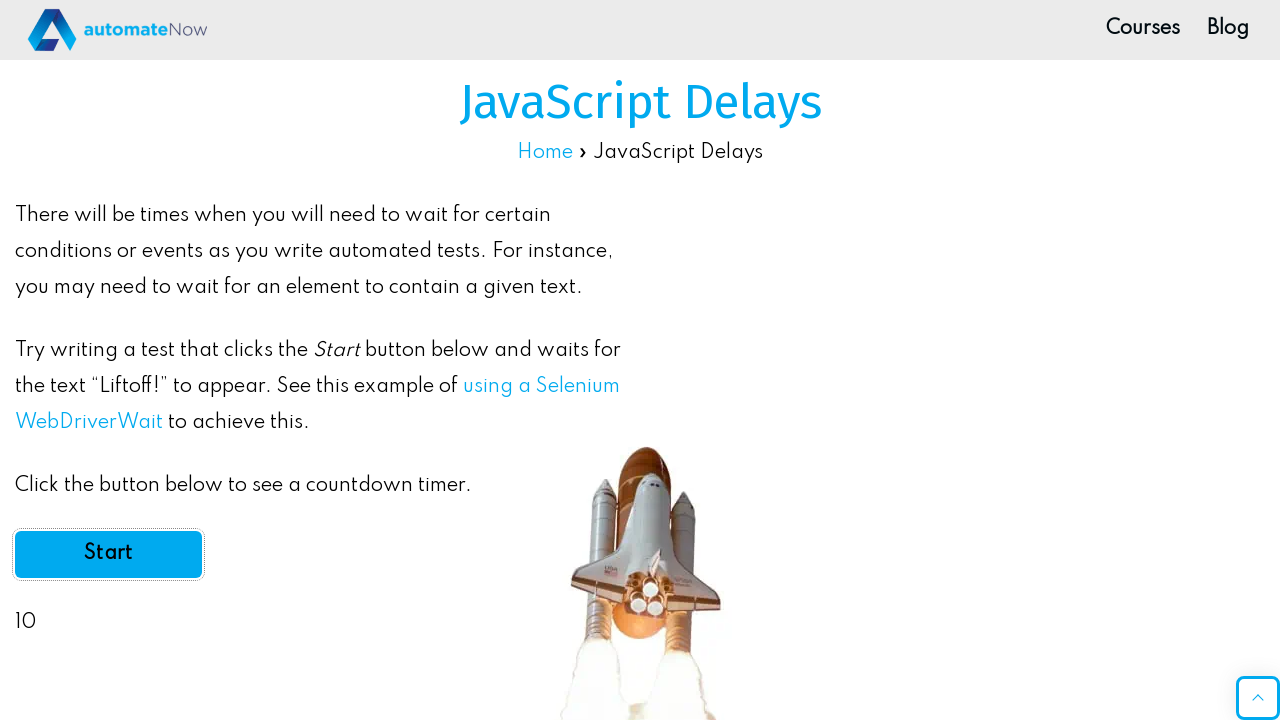

Clicked the Delay button after JavaScript delay completed at (321, 623) on #delay
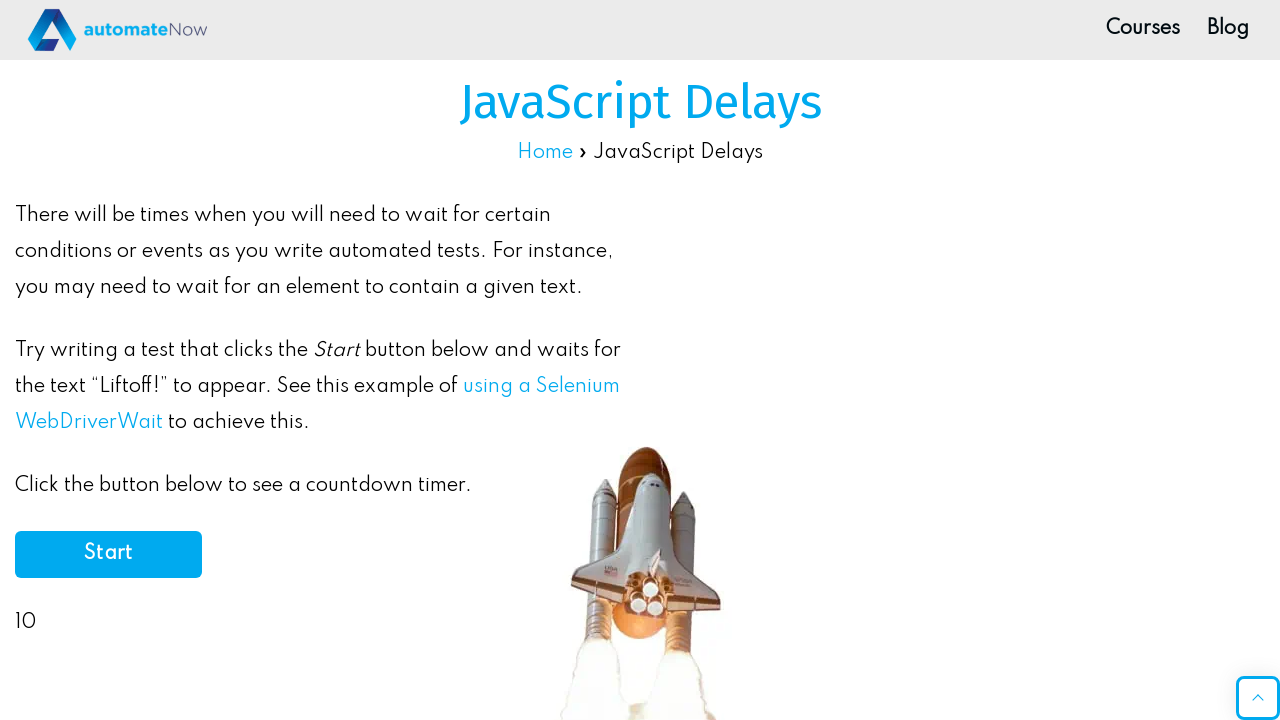

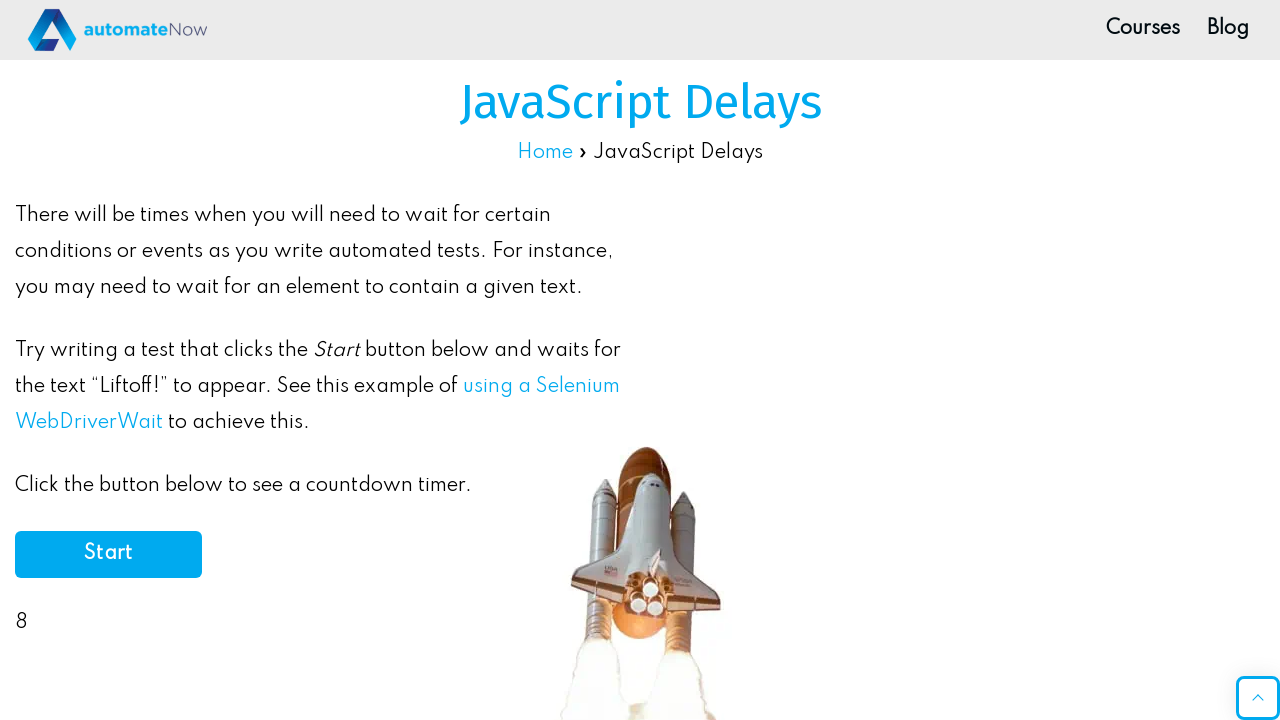